Opens the Spanish ENAIRE drones website (drone flight regulations portal) and waits for the page to load

Starting URL: https://drones.enaire.es/

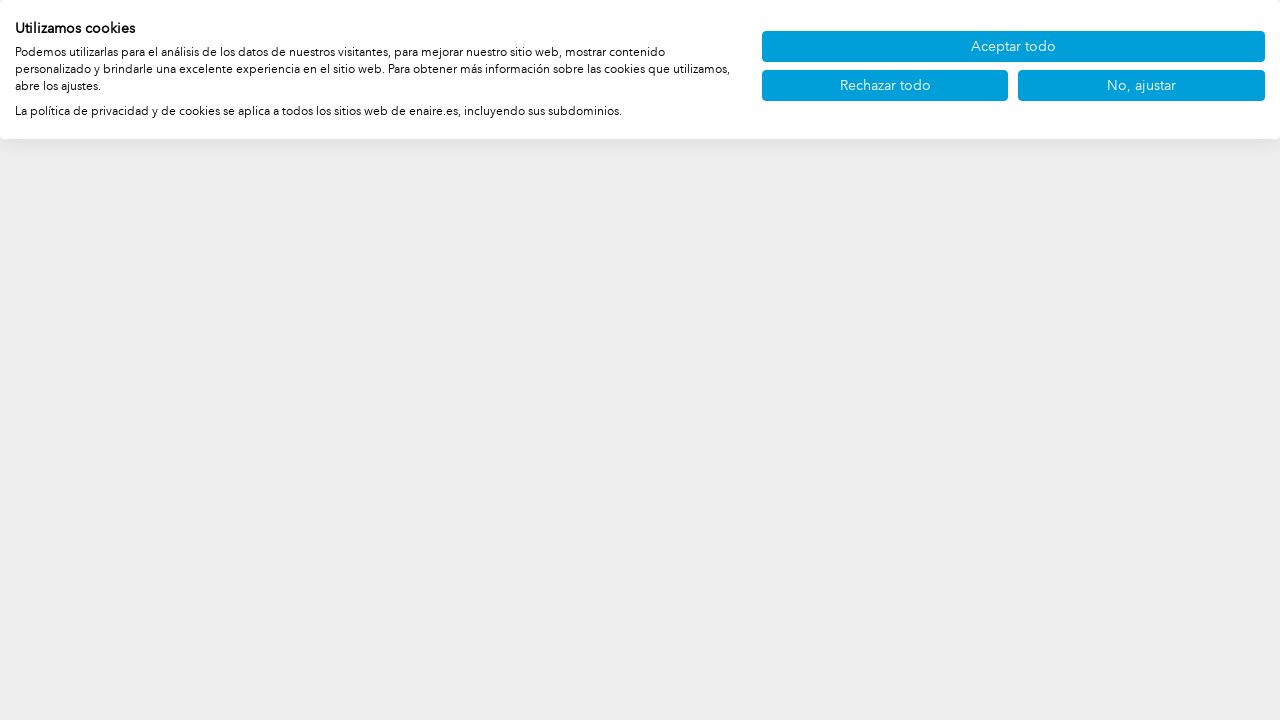

Waited for page to reach network idle state on ENAIRE drones website
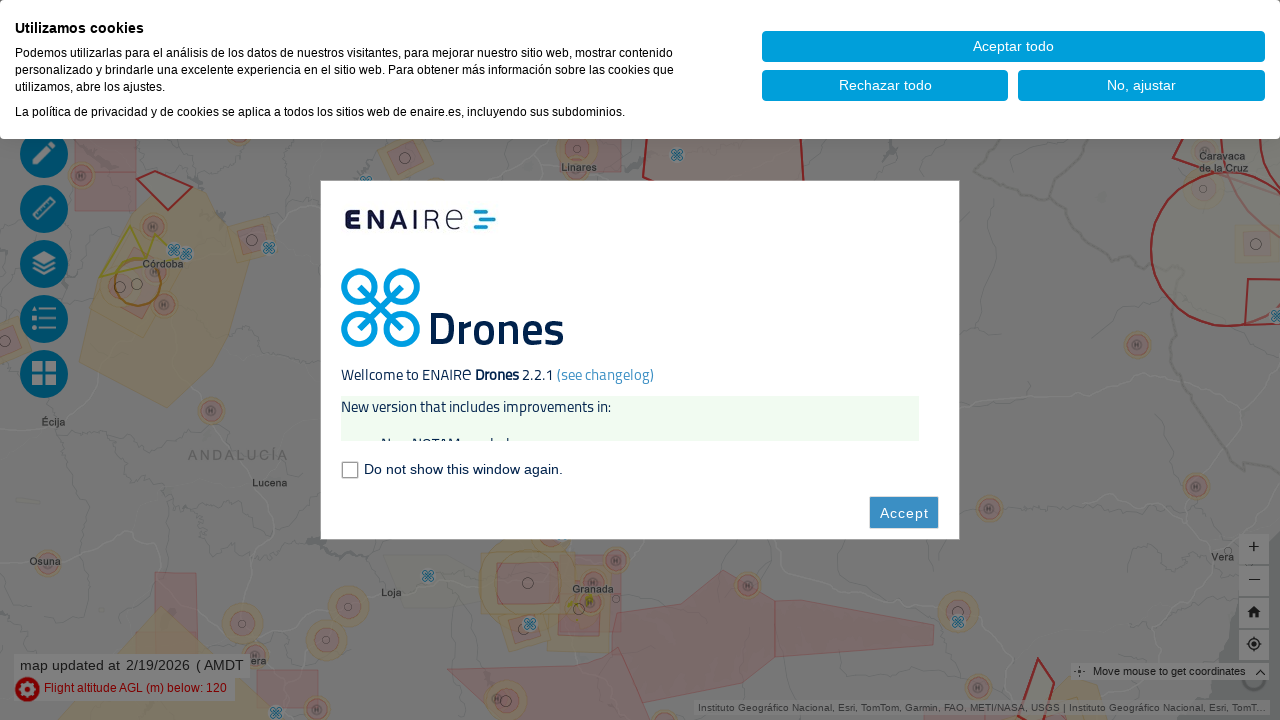

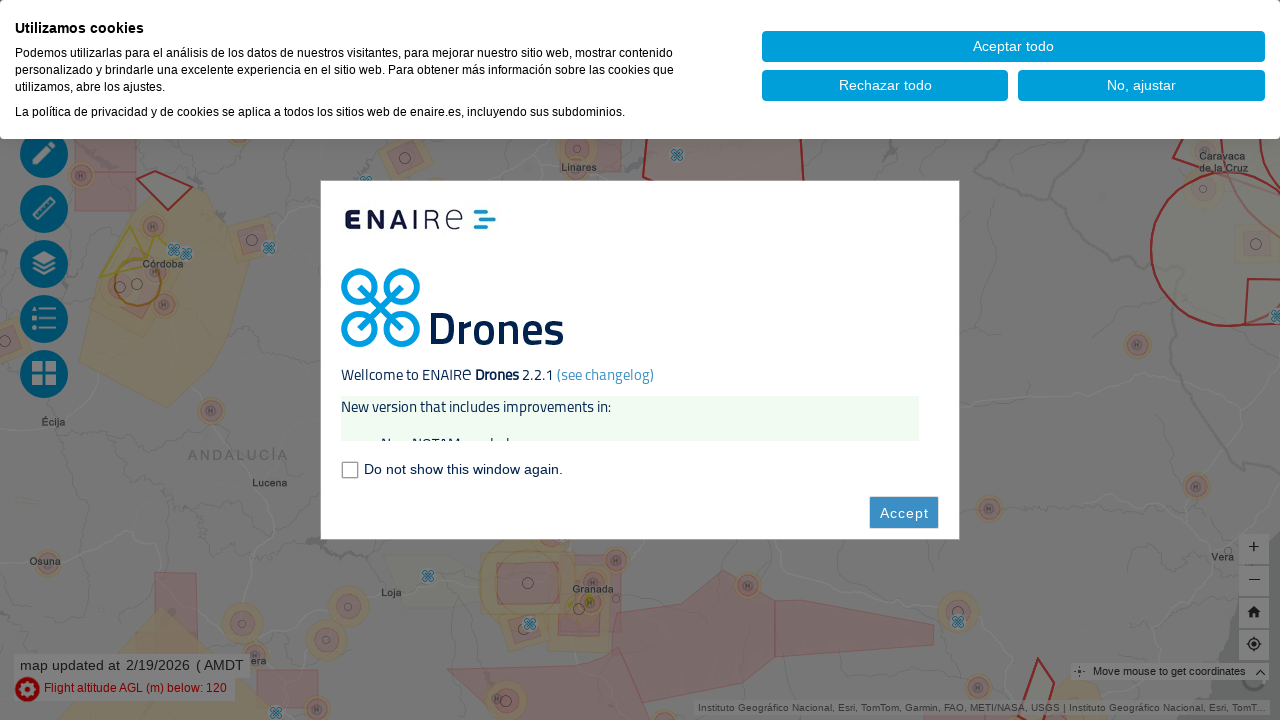